Tests browser window management by maximizing, minimizing, and switching to fullscreen mode on a webpage

Starting URL: https://www.qspiders.com/

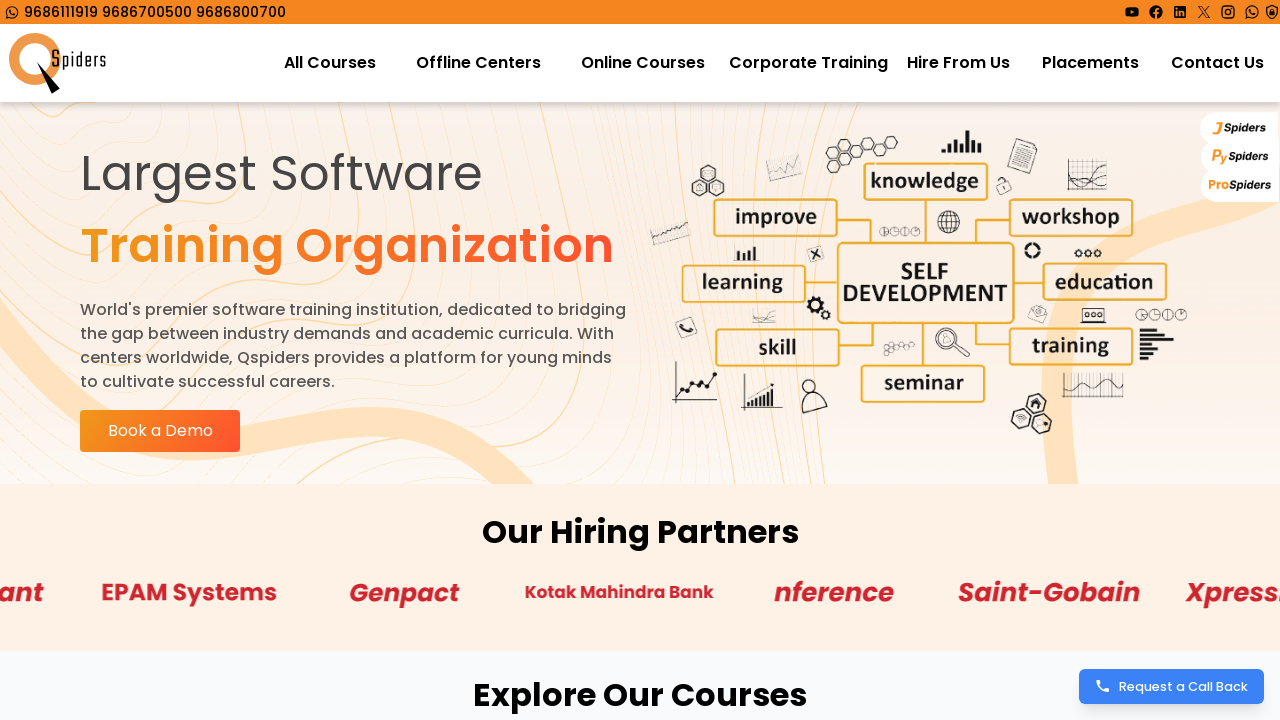

Set viewport size to 1920x1080 to maximize browser window
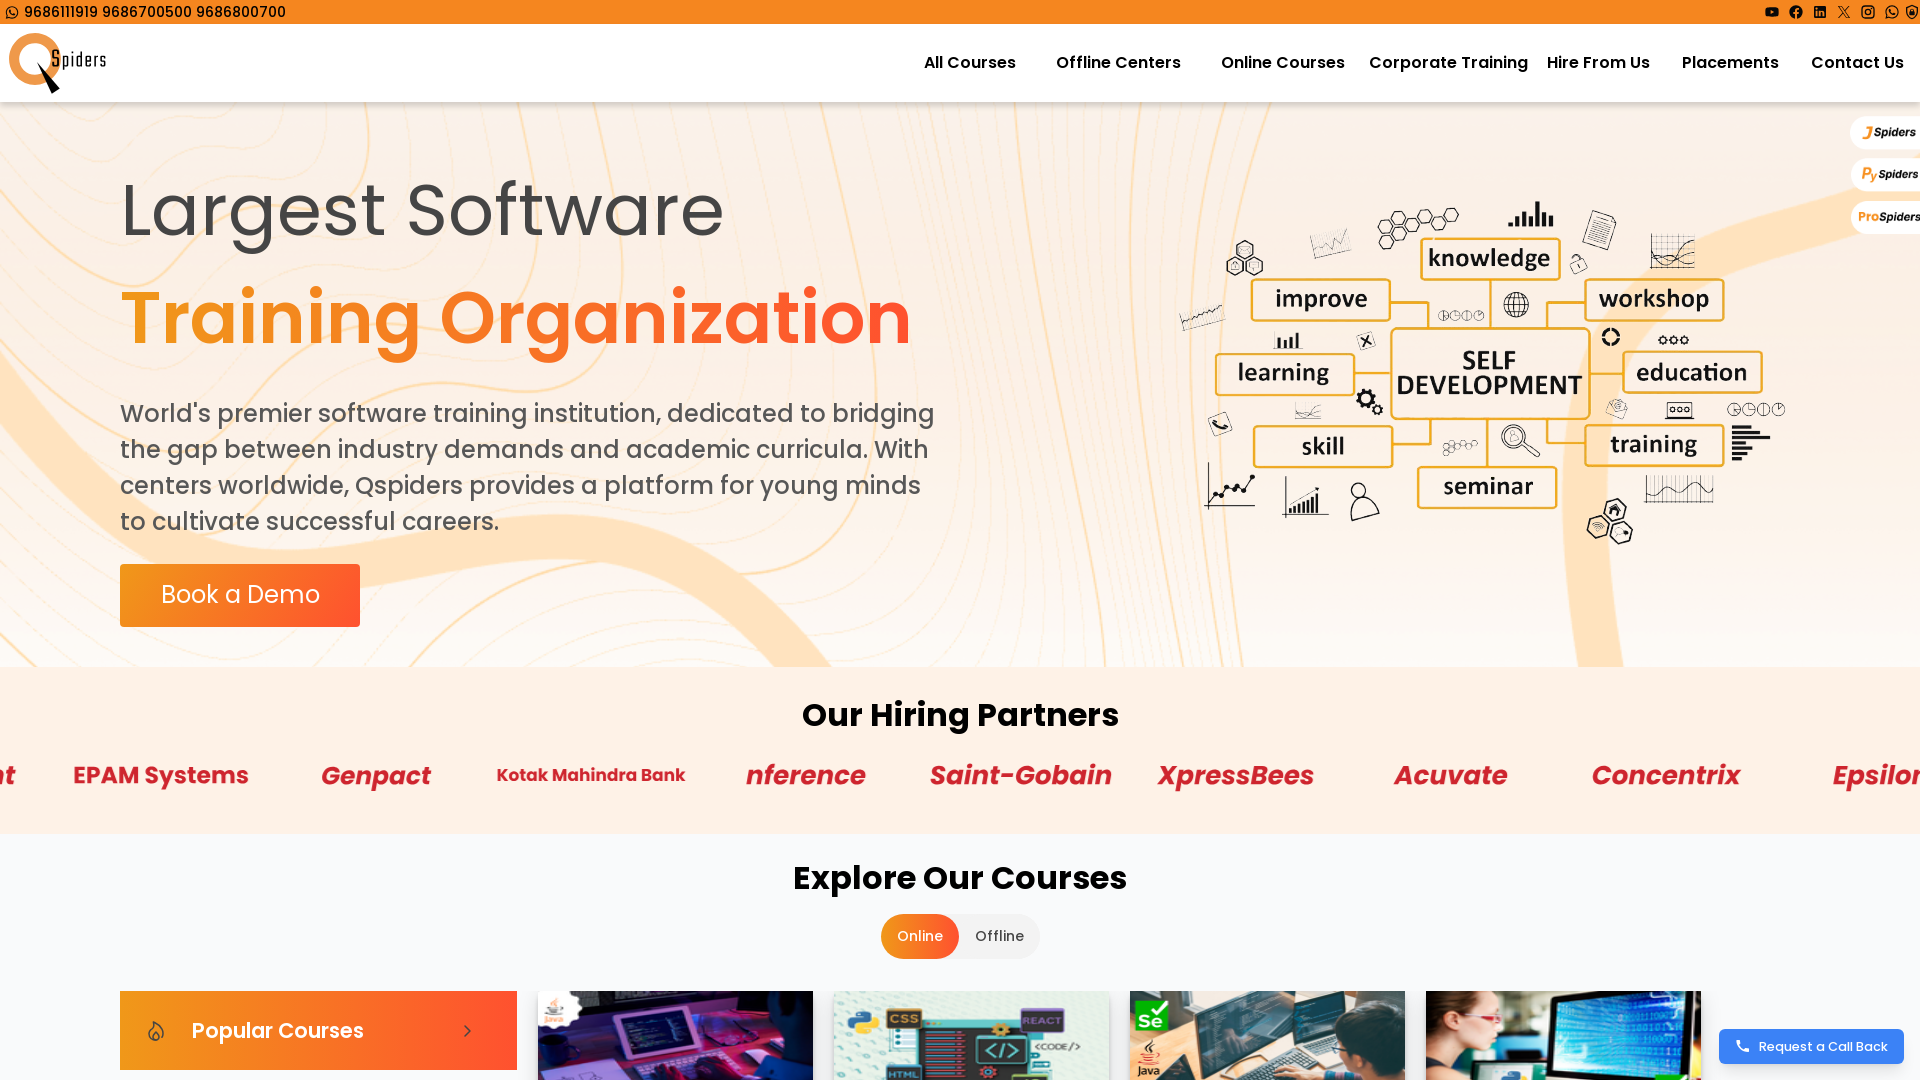

Waited 5 seconds to observe maximized state
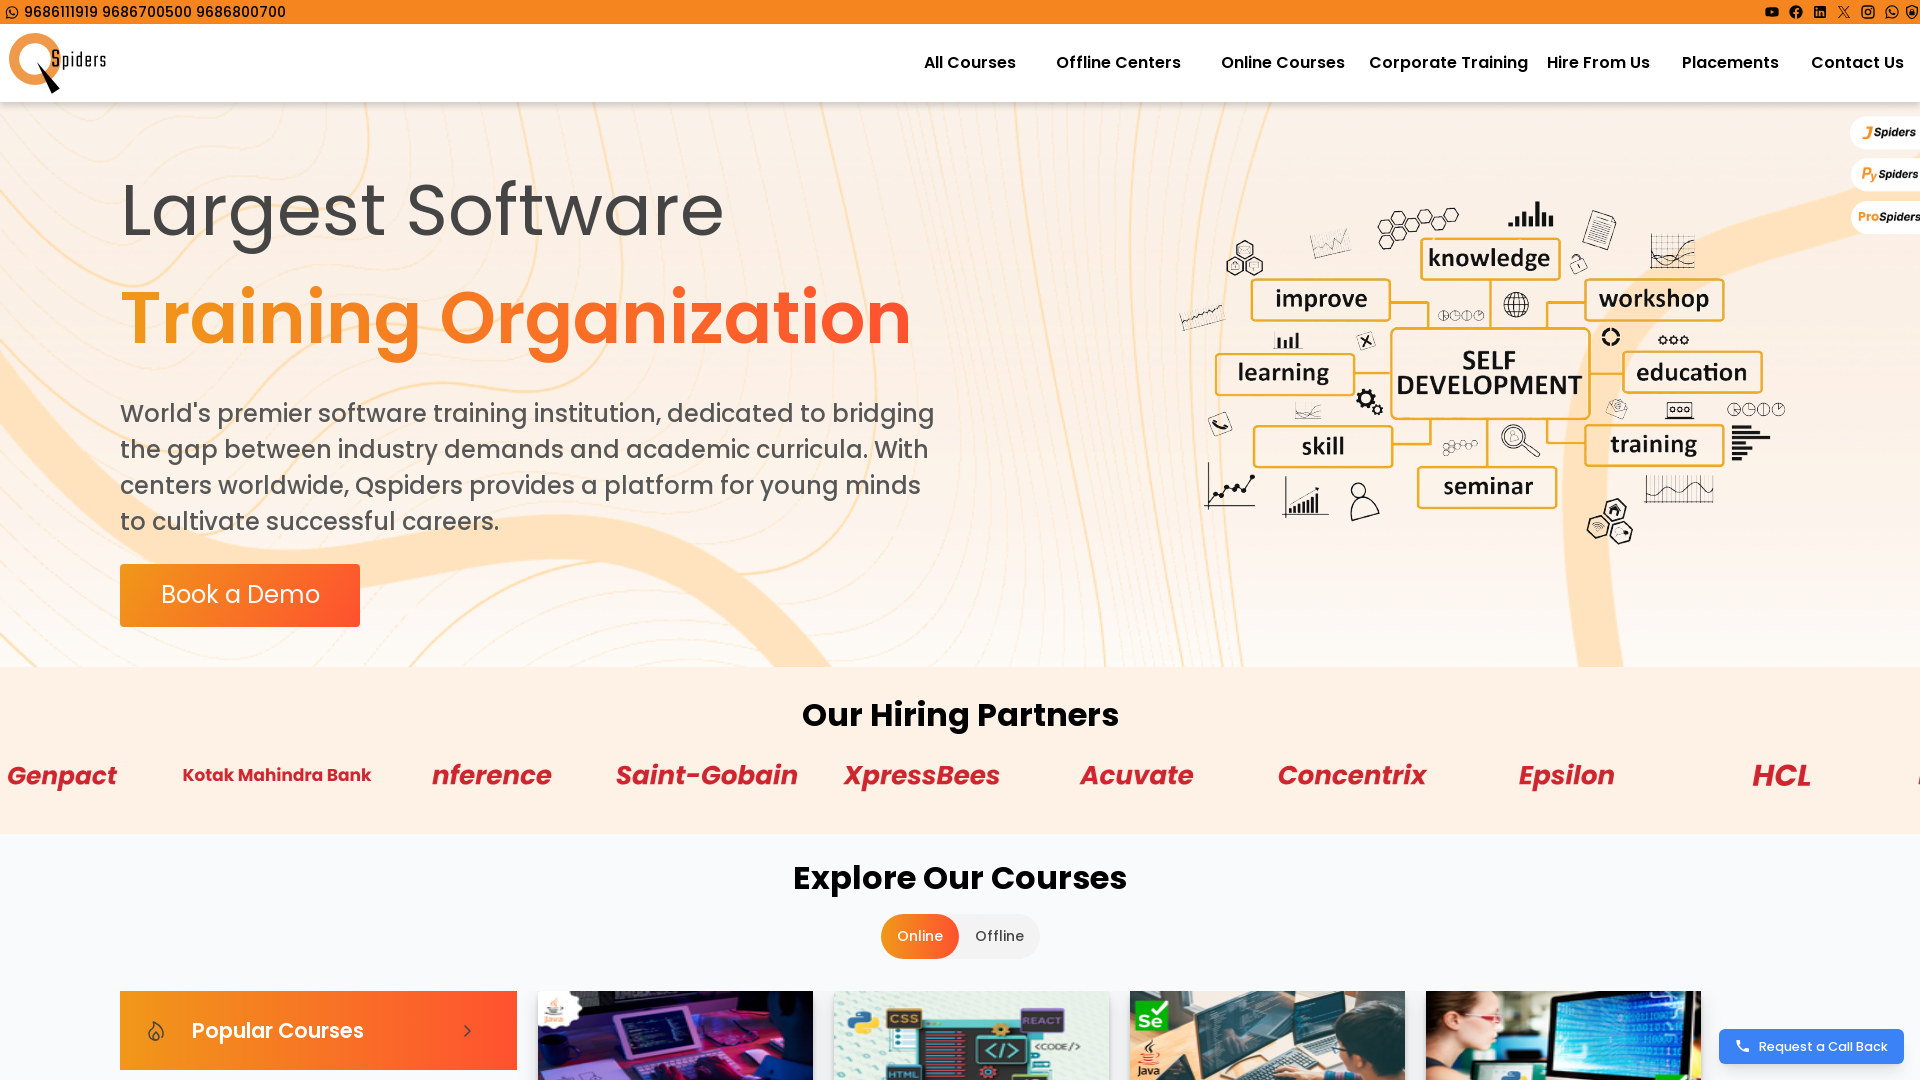

Waited 5 seconds to simulate minimize state
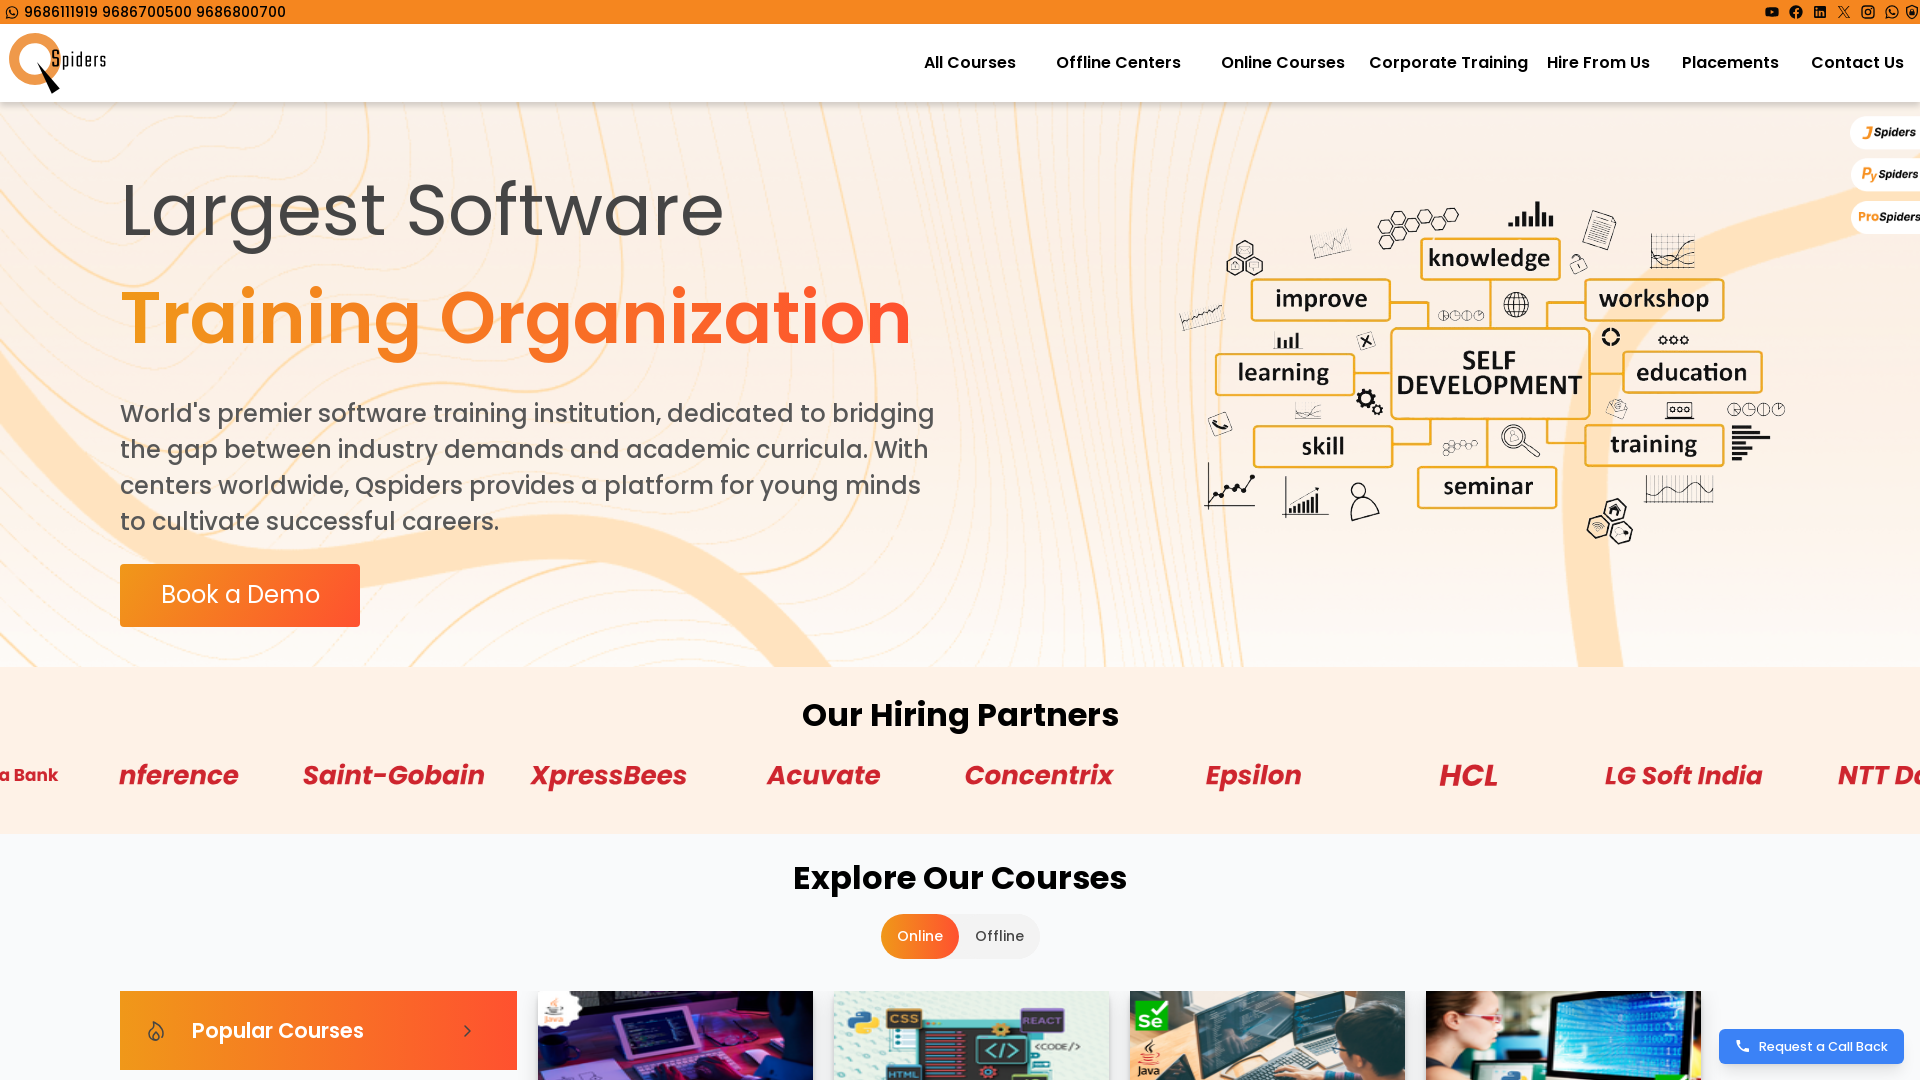

Requested fullscreen mode via document.documentElement.requestFullscreen()
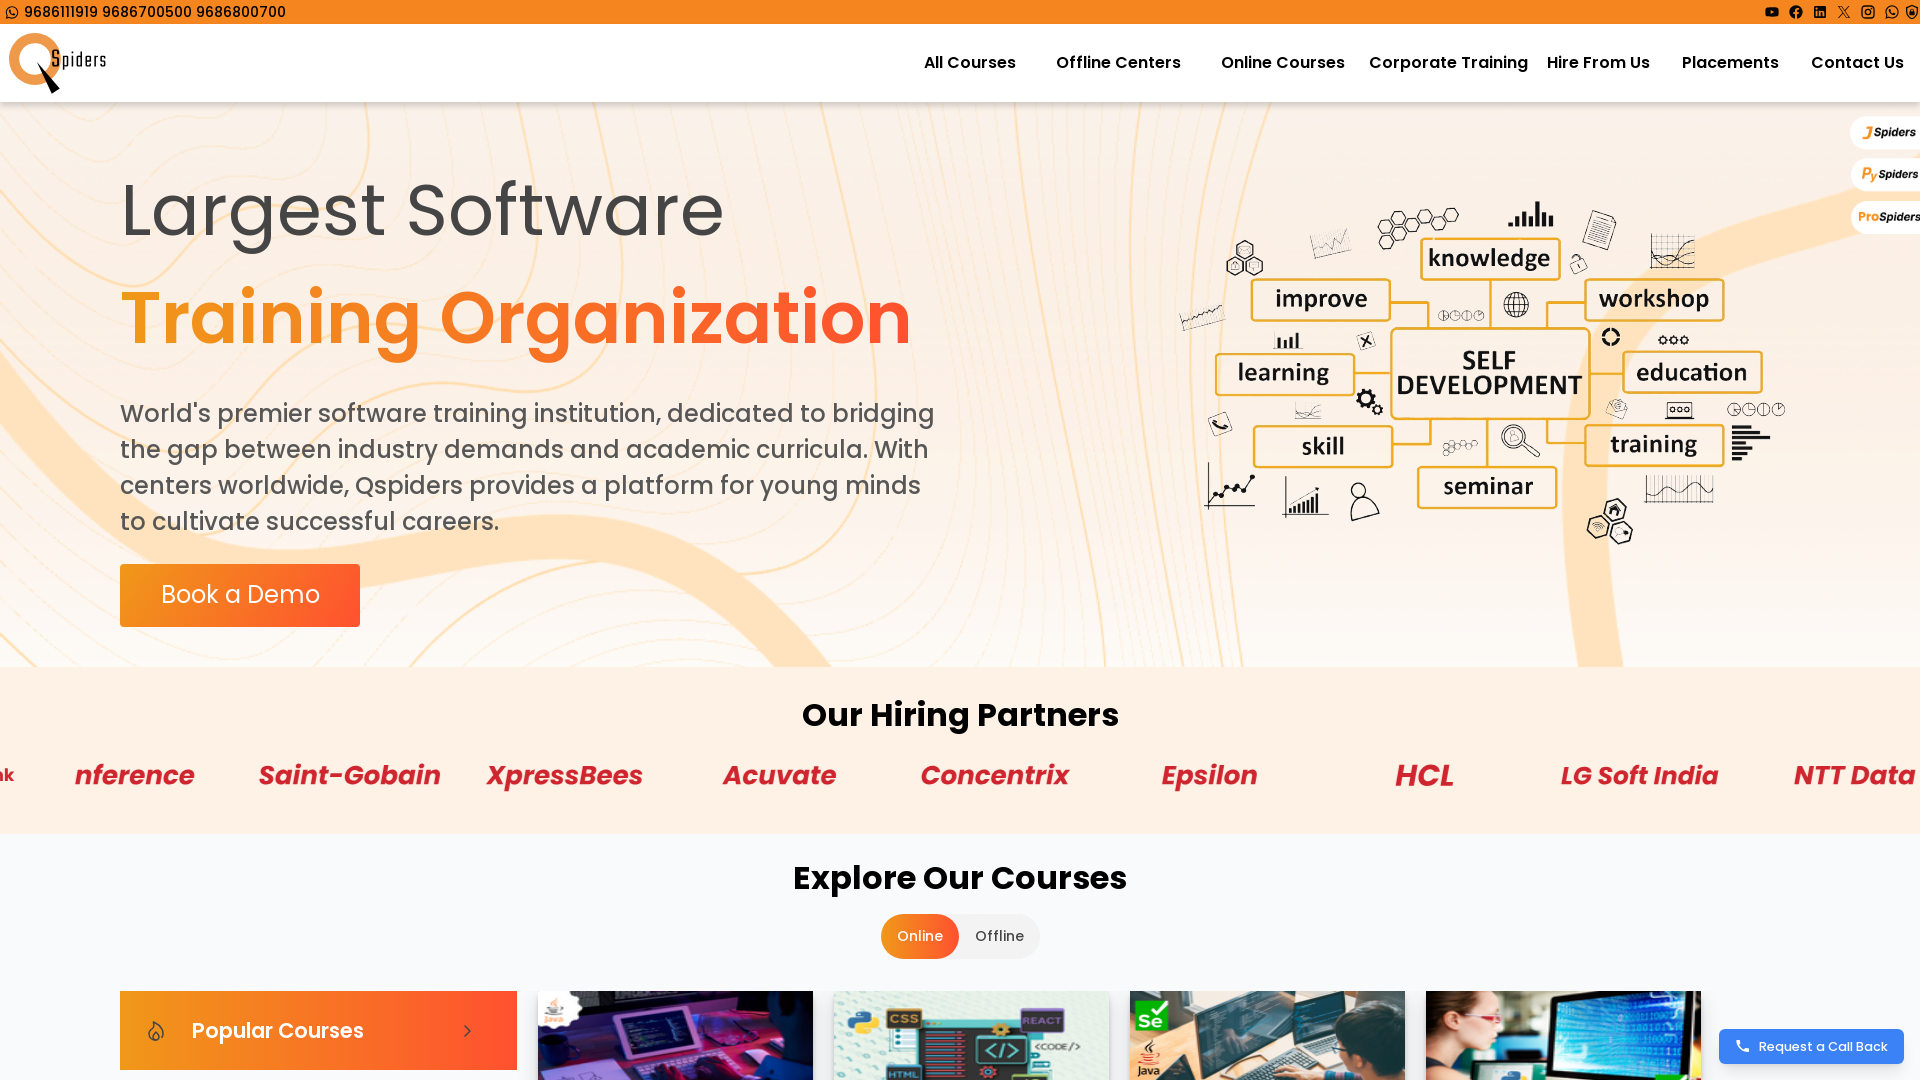

Waited 5 seconds to observe fullscreen state
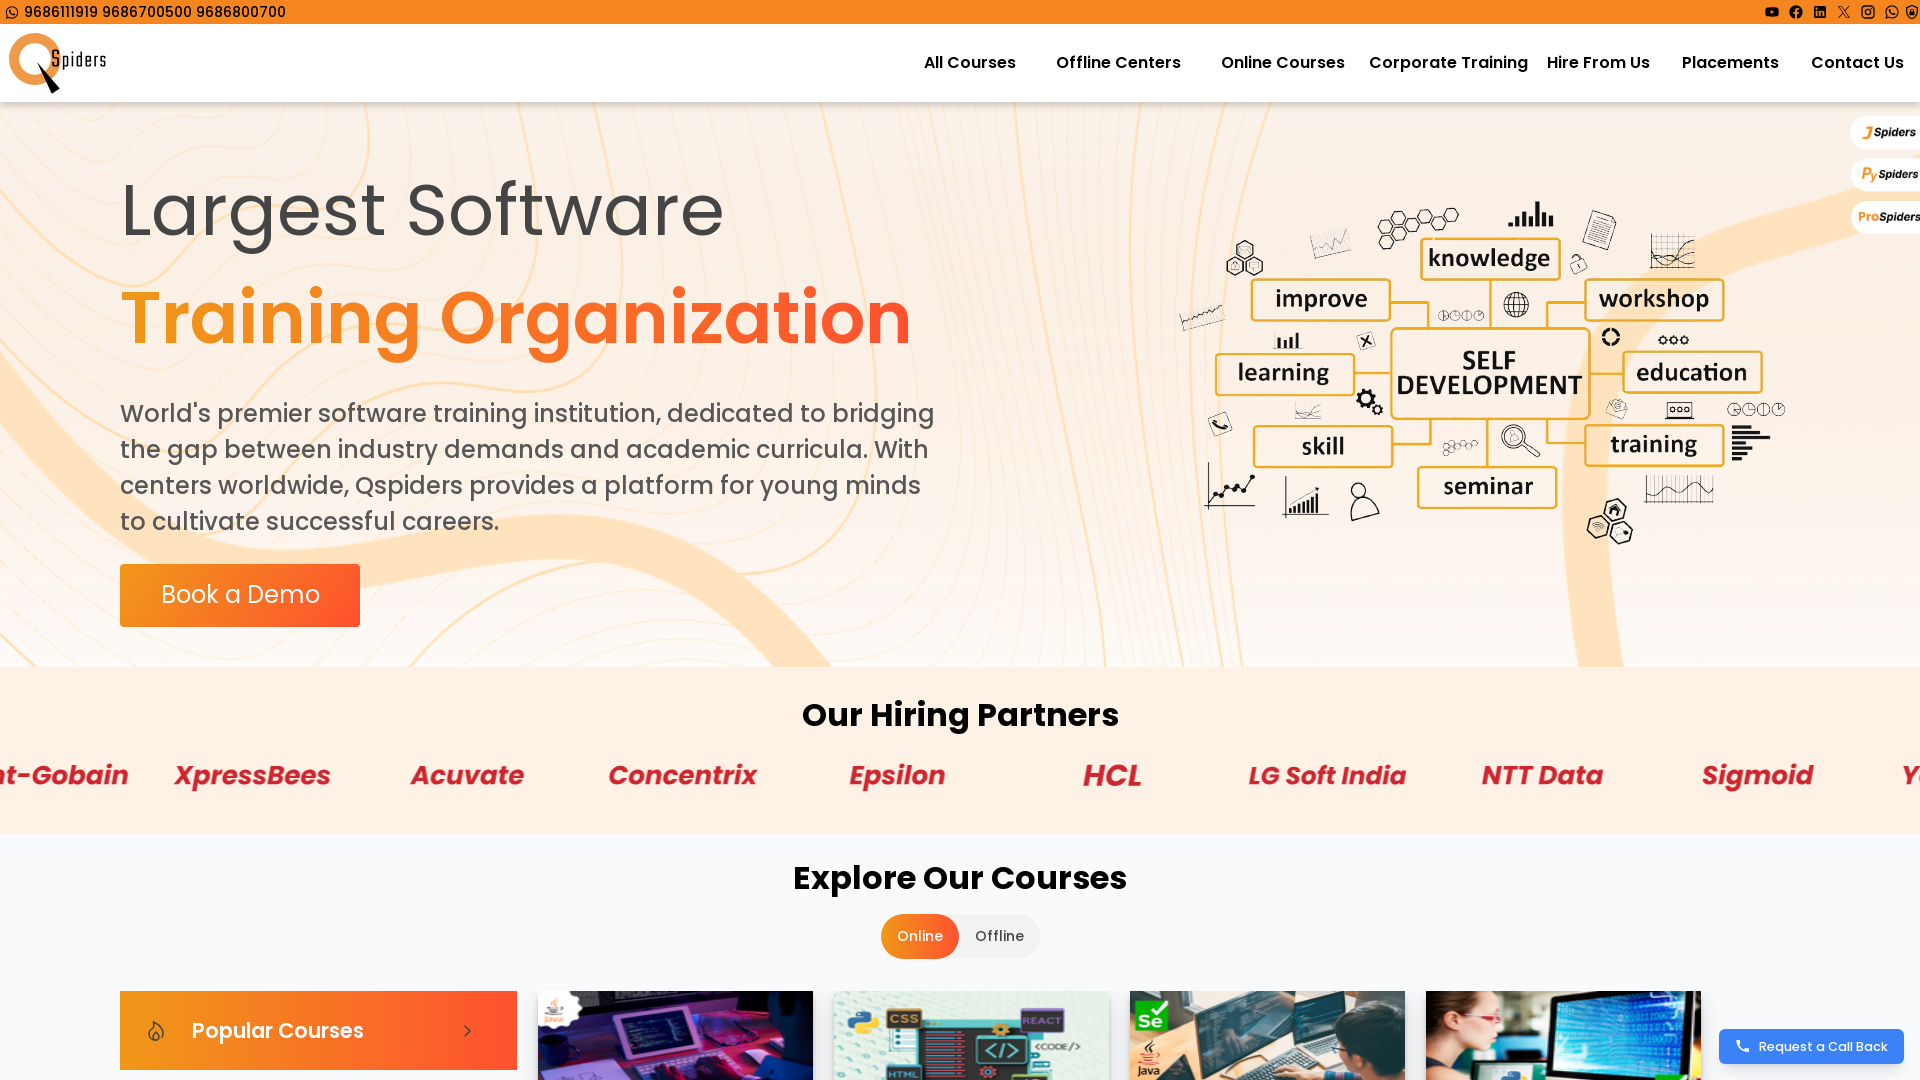

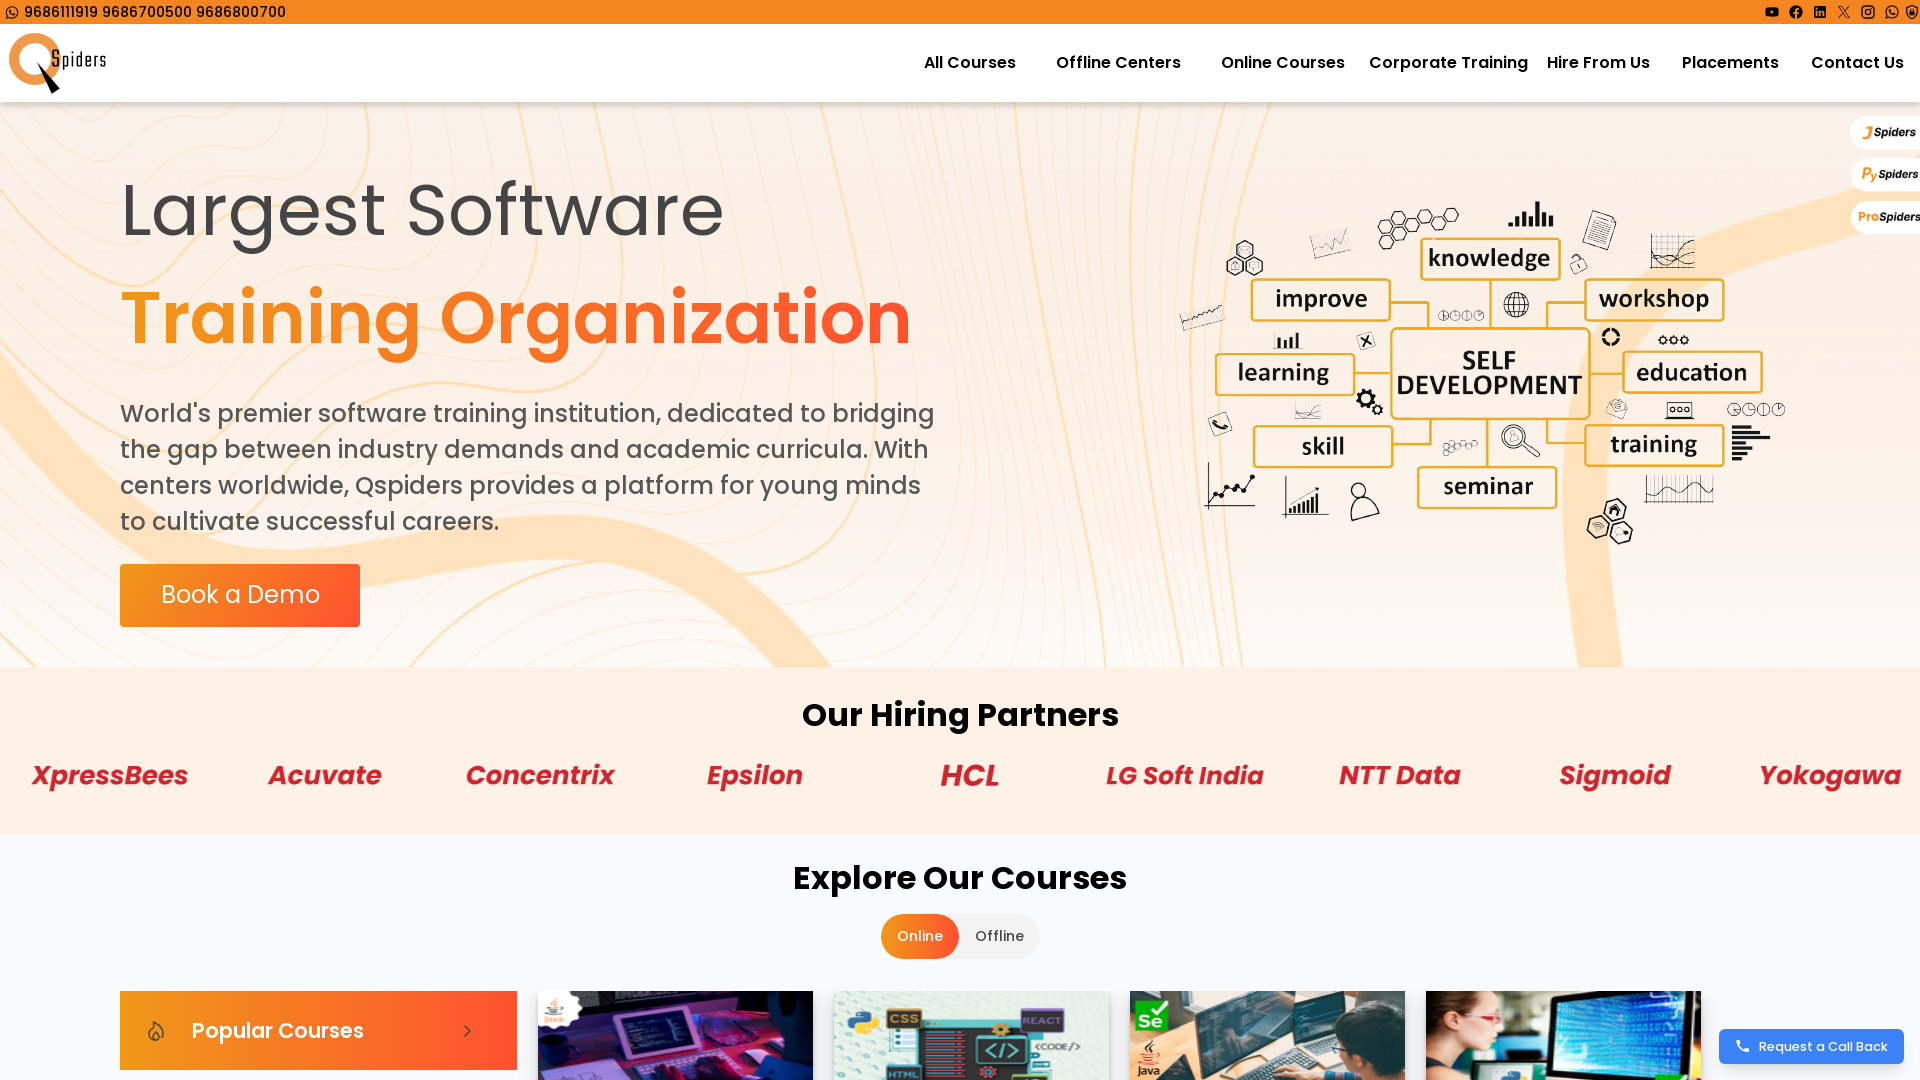